Tests checkbox functionality by clicking to select and then clicking again to unselect a checkbox element on a practice form page

Starting URL: https://www.tutorialspoint.com/selenium/practice/selenium_automation_practice.php

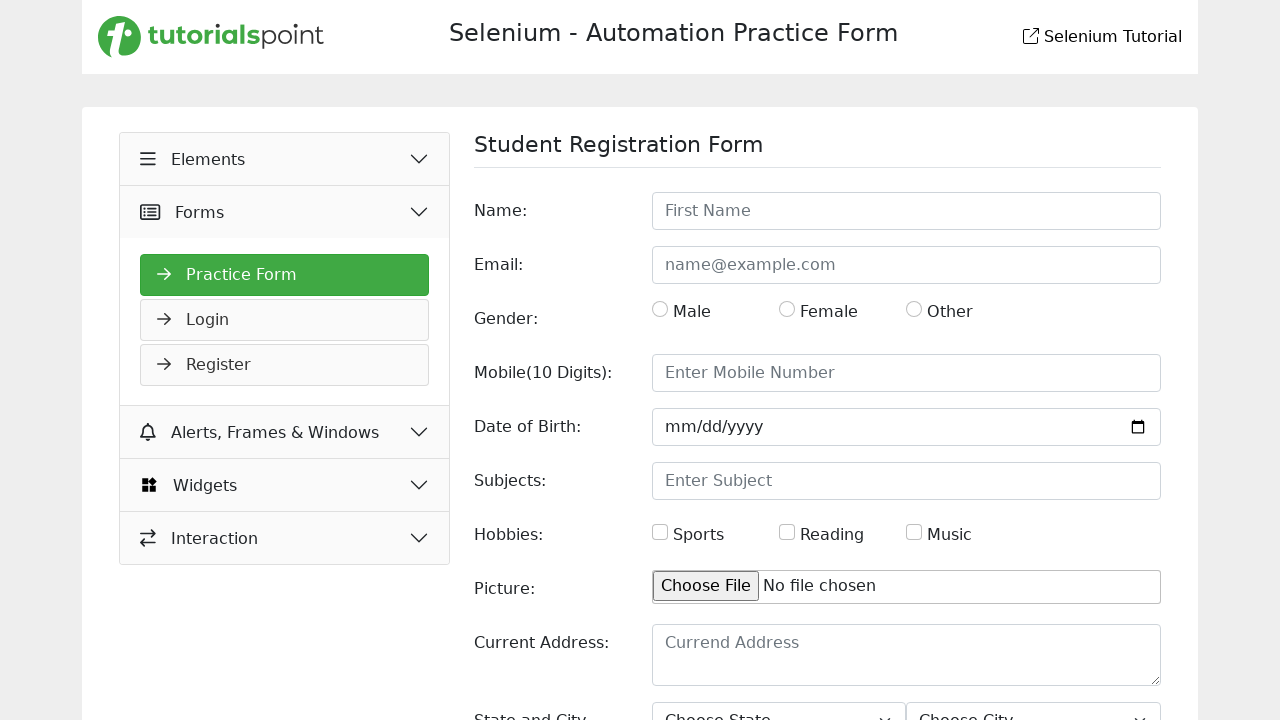

Located checkbox element by id 'hobbies'
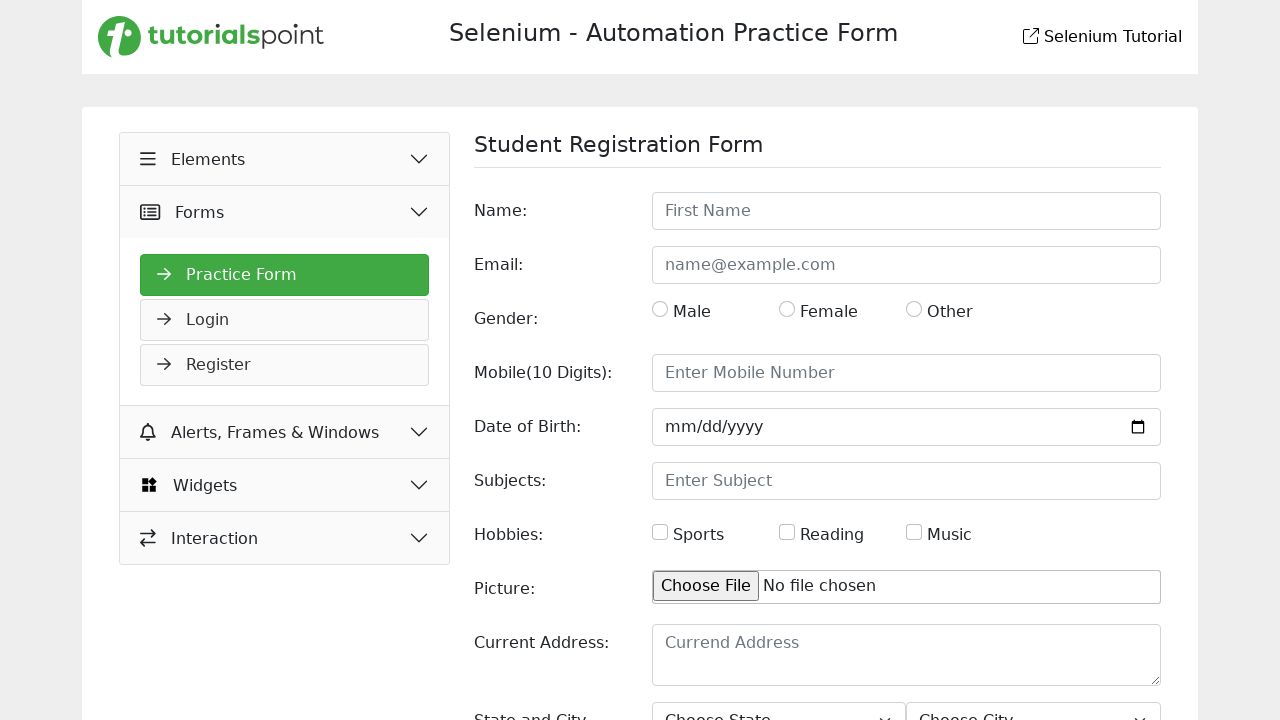

Clicked checkbox to select it at (660, 532) on input#hobbies
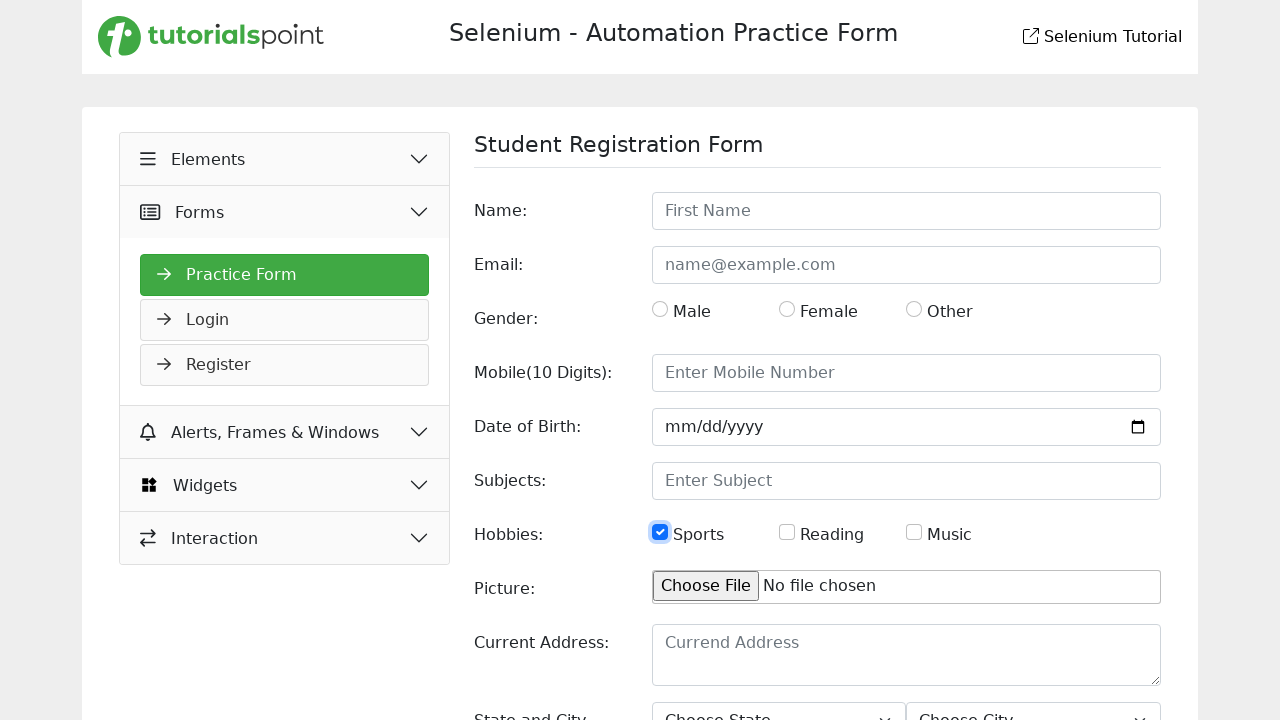

Waited 1 second after selecting checkbox
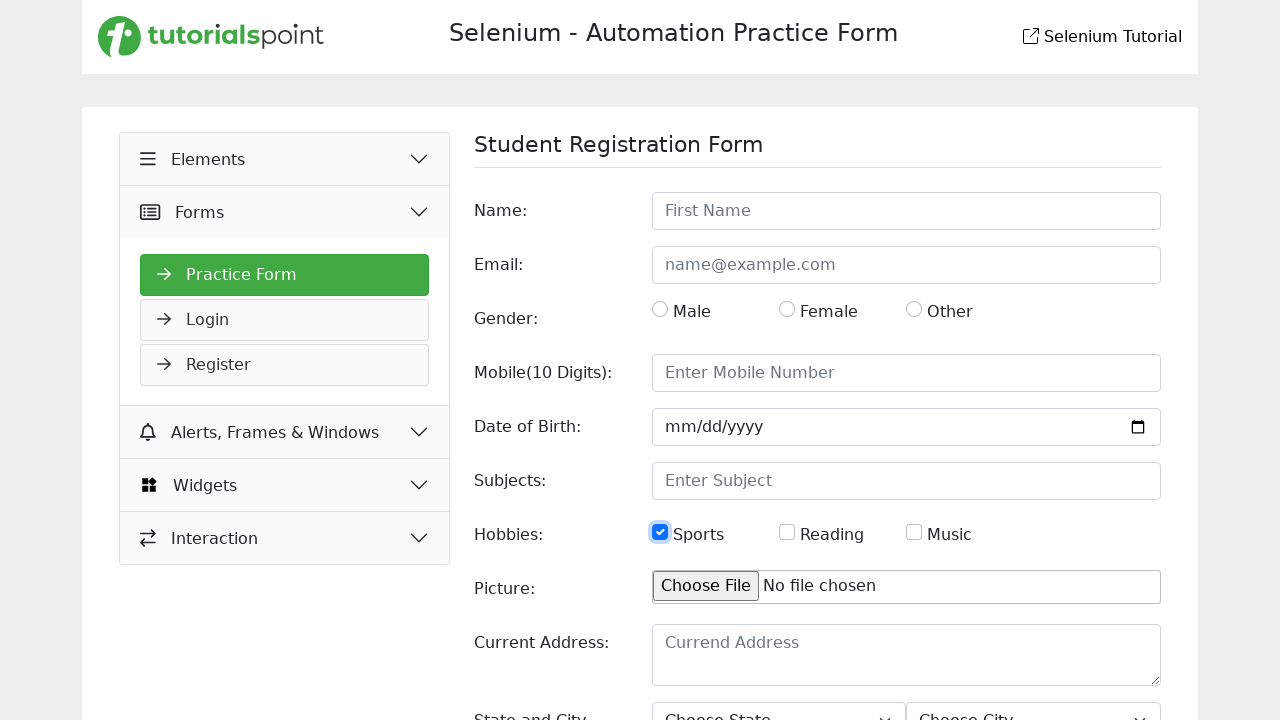

Clicked checkbox again to unselect it at (660, 532) on input#hobbies
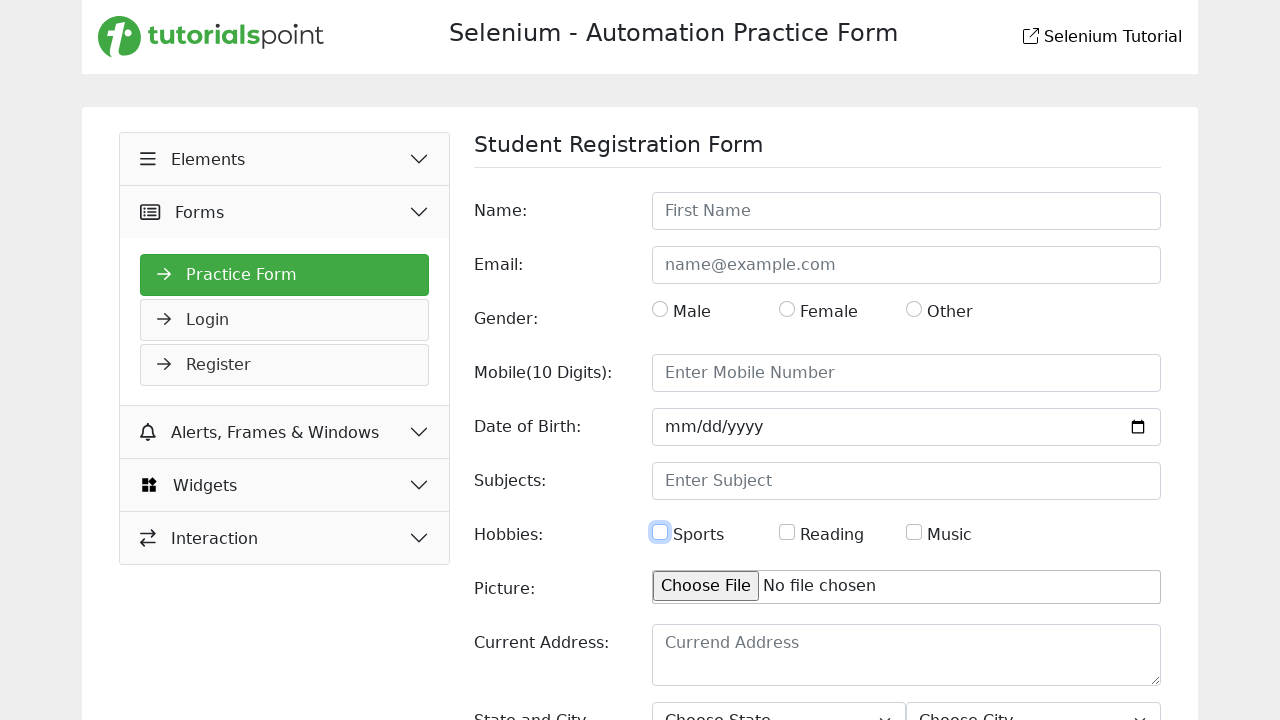

Waited 1 second after unselecting checkbox
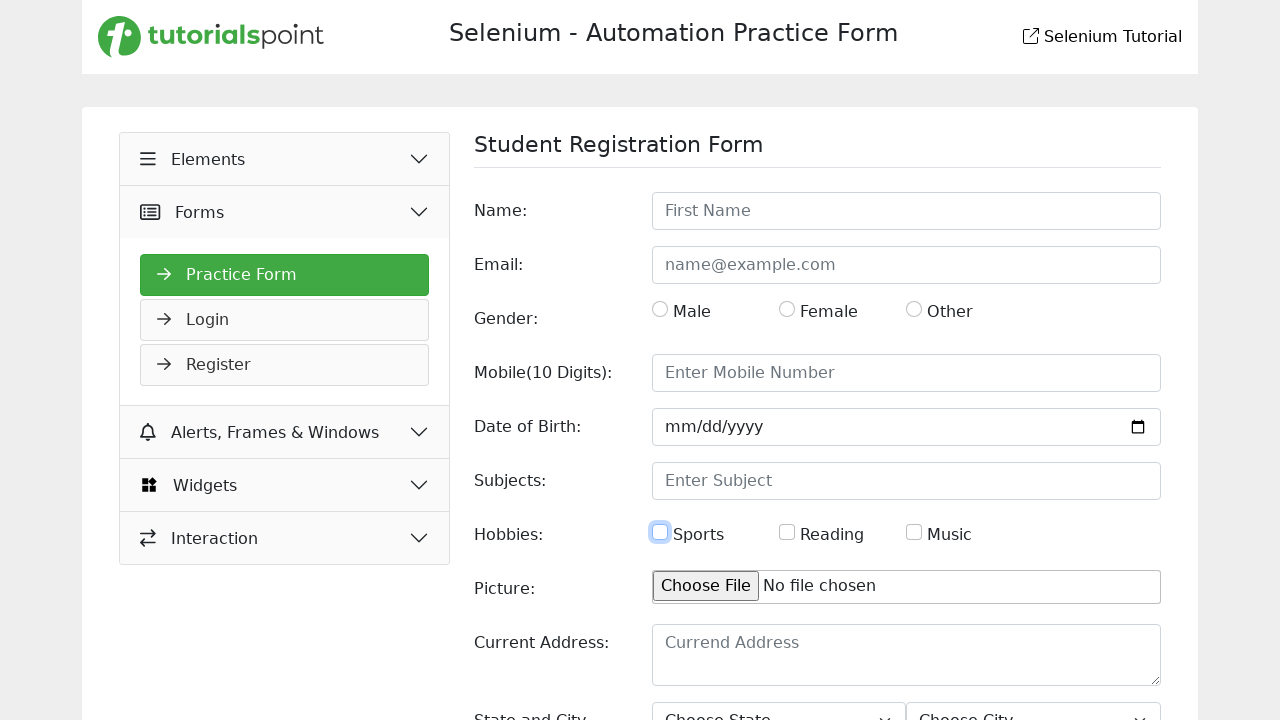

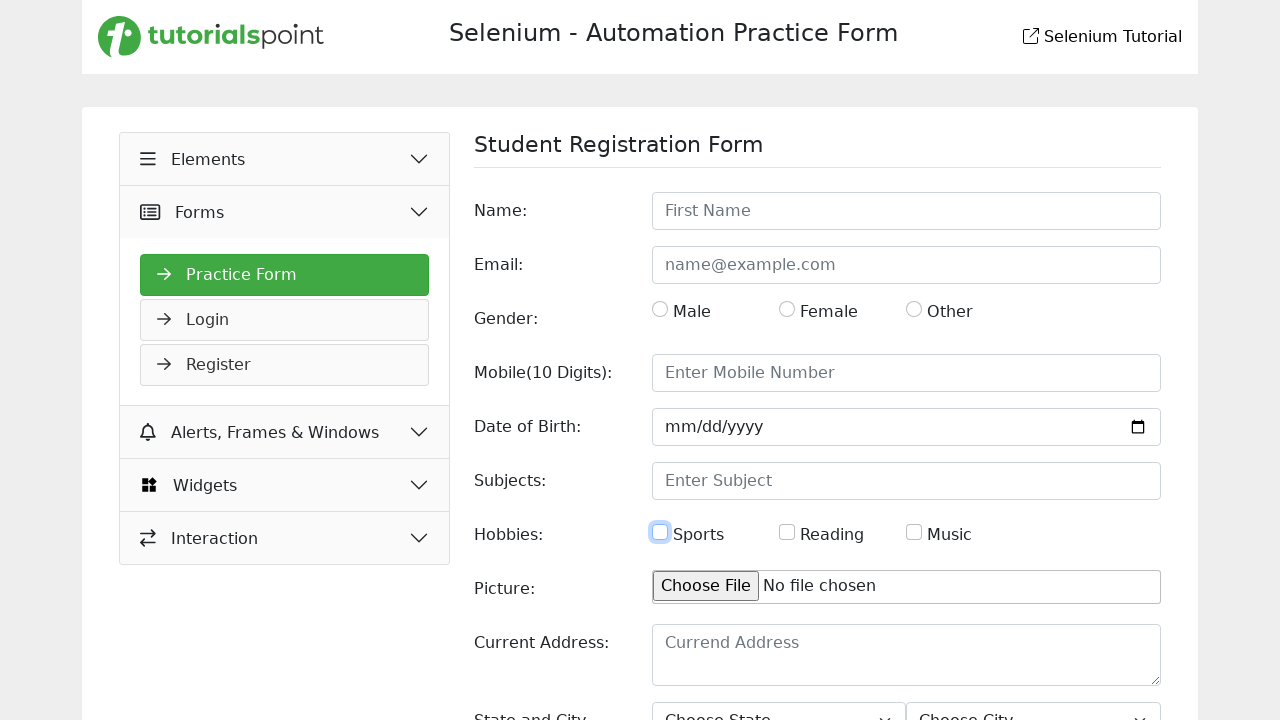